Launches a browser and navigates to the Naveen Automation Labs Academy homepage to verify the page loads successfully.

Starting URL: https://academy.naveenautomationlabs.com/

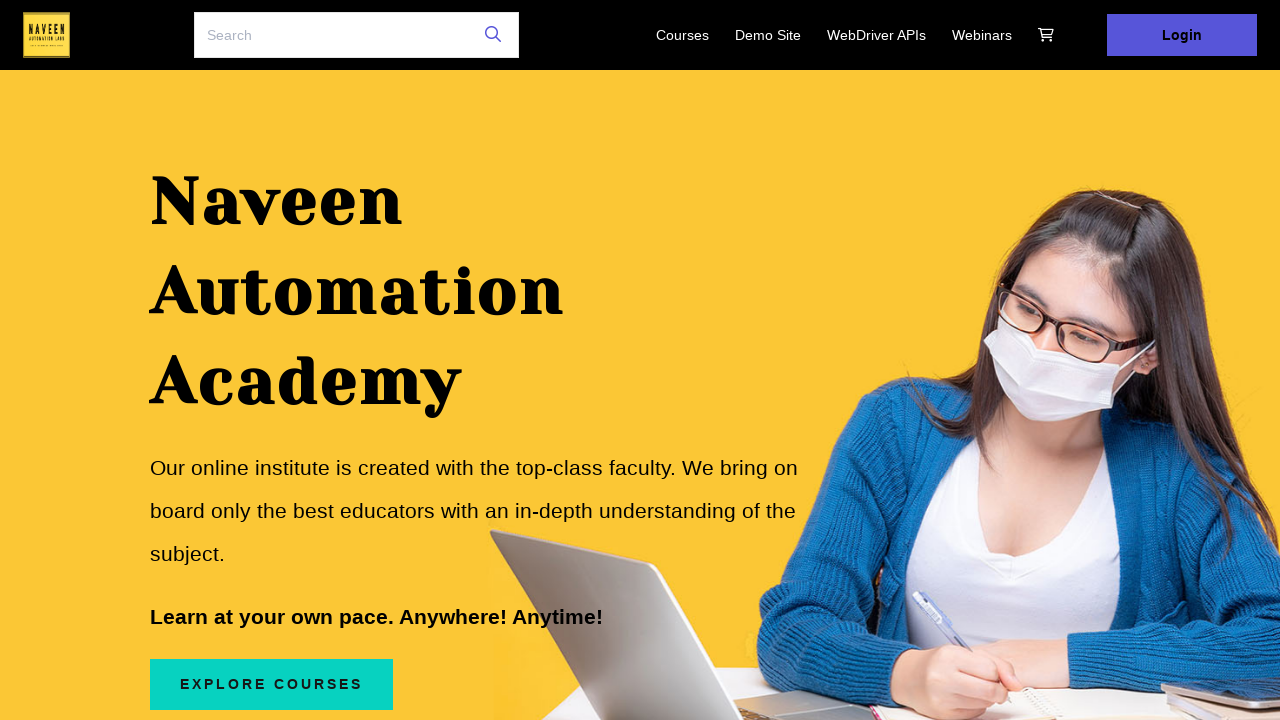

Page DOM content loaded
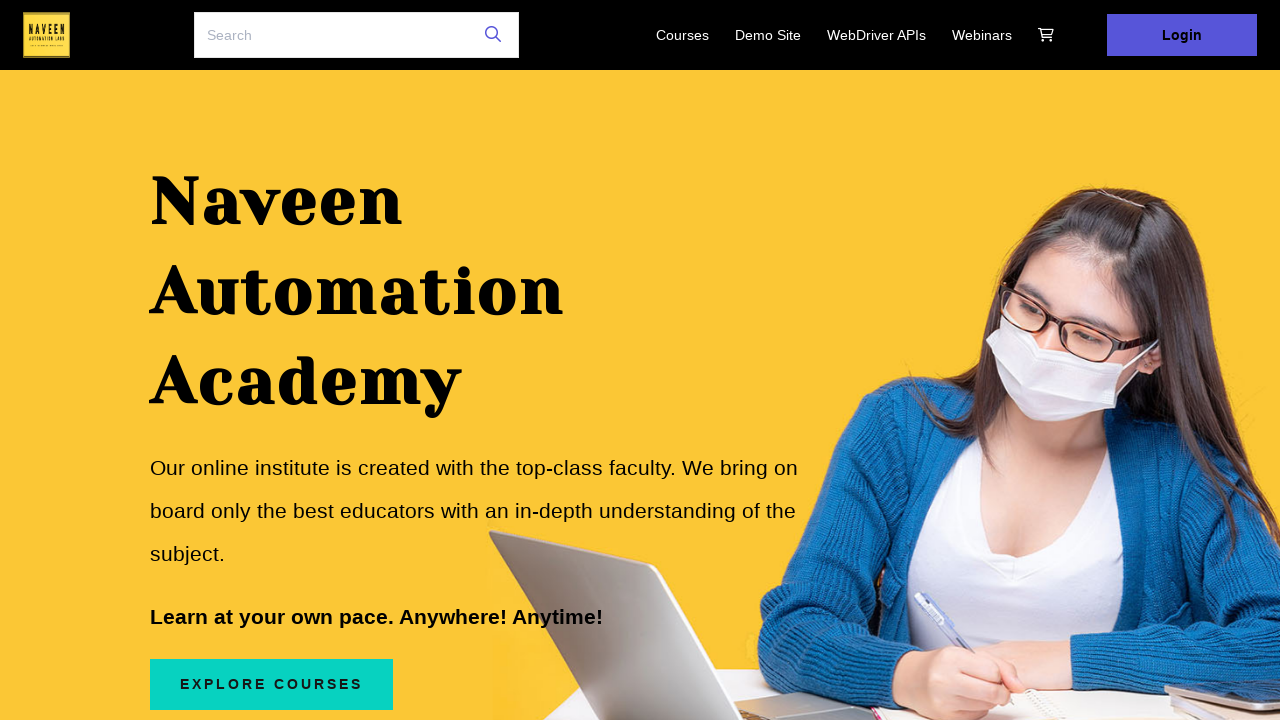

Body element is present, verifying page content loaded
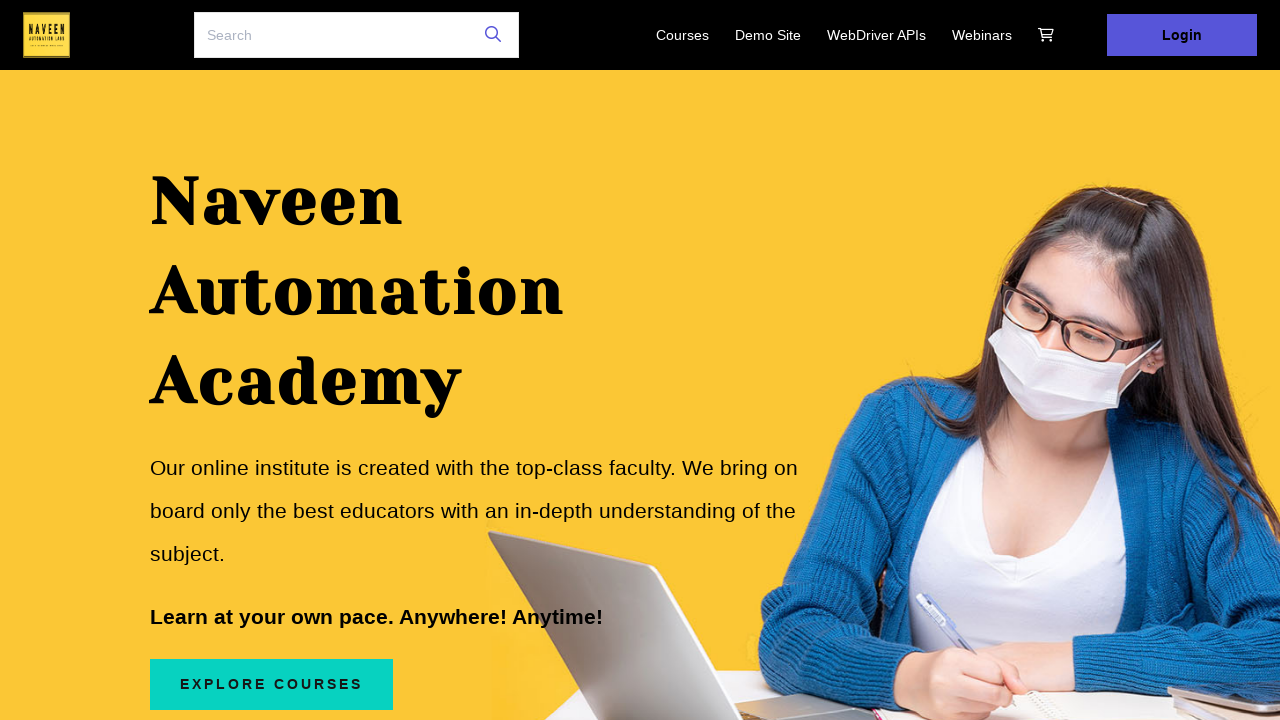

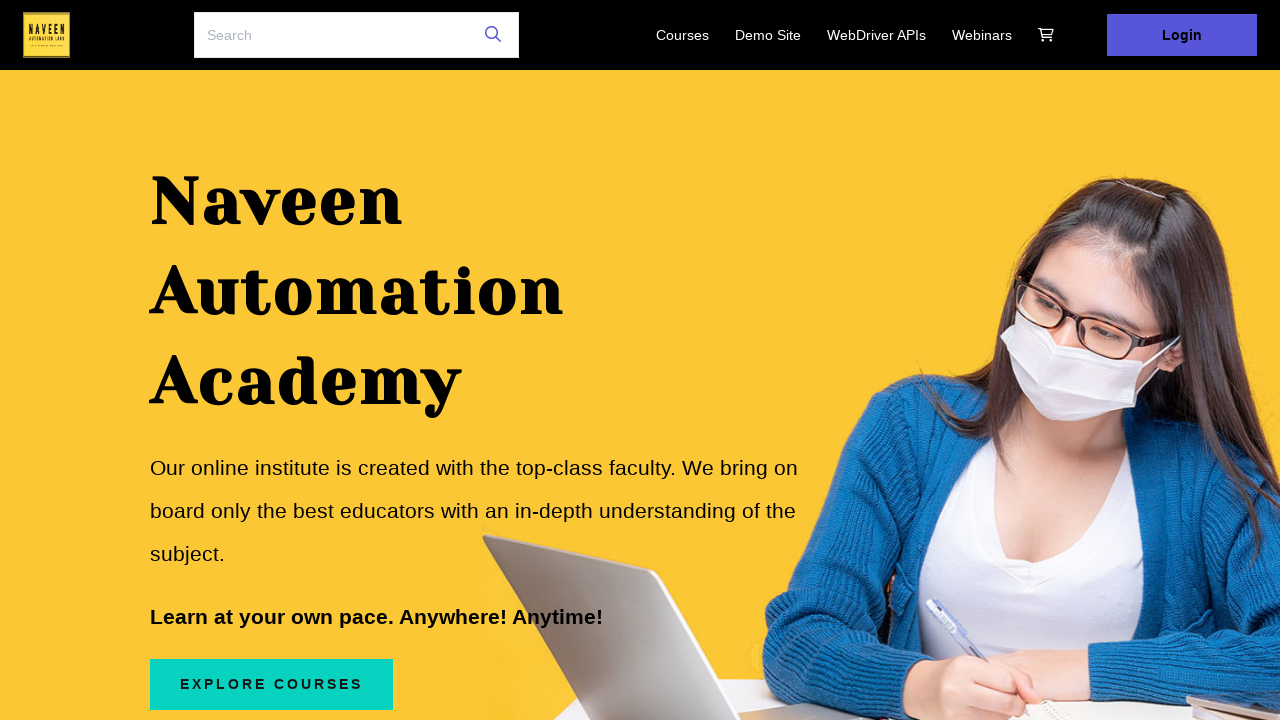